Tests frame handling by switching between frames using different methods (WebElement and index) and filling input fields in each frame with text values.

Starting URL: https://ui.vision/demo/webtest/frames/

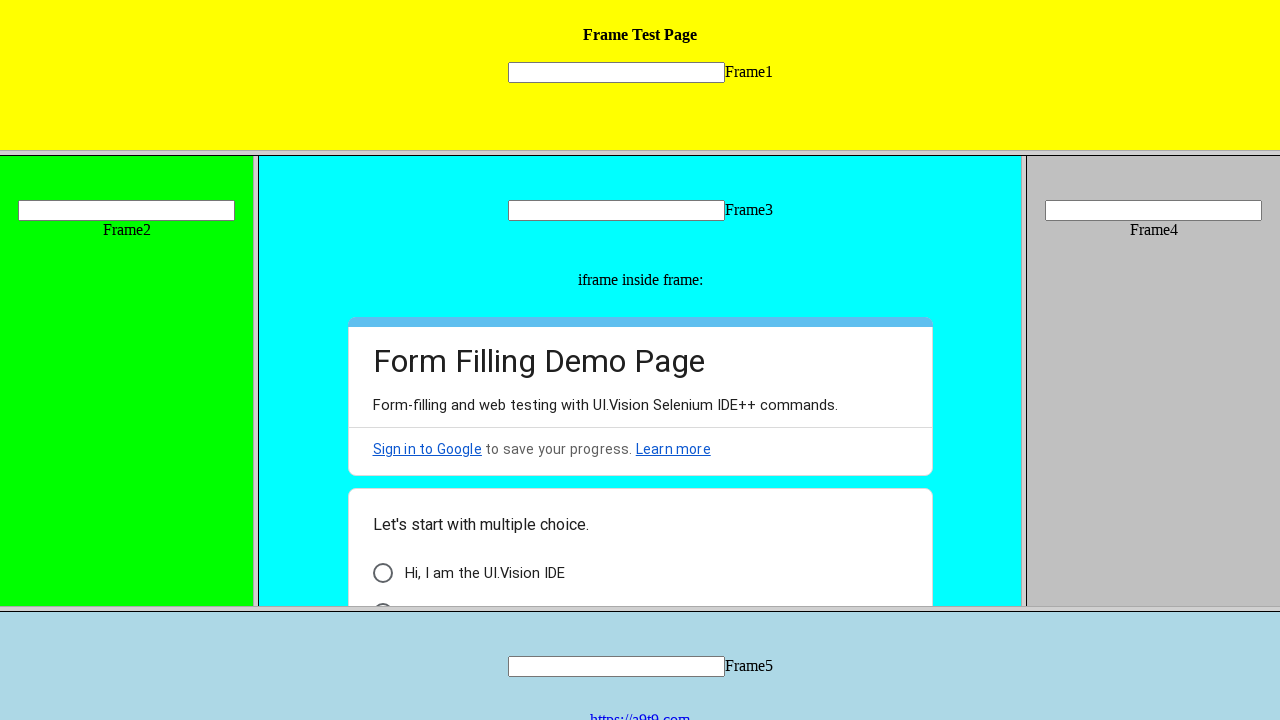

Navigated to frames demo page
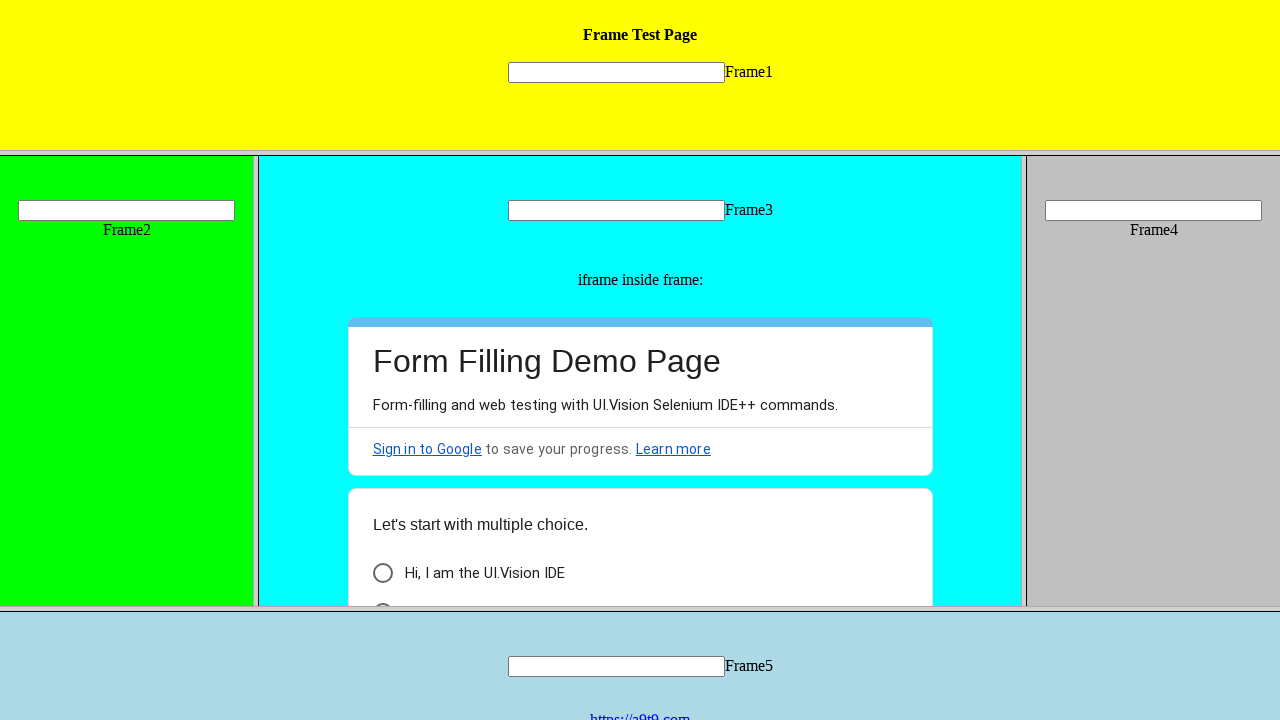

Located first frame (frame_1.html)
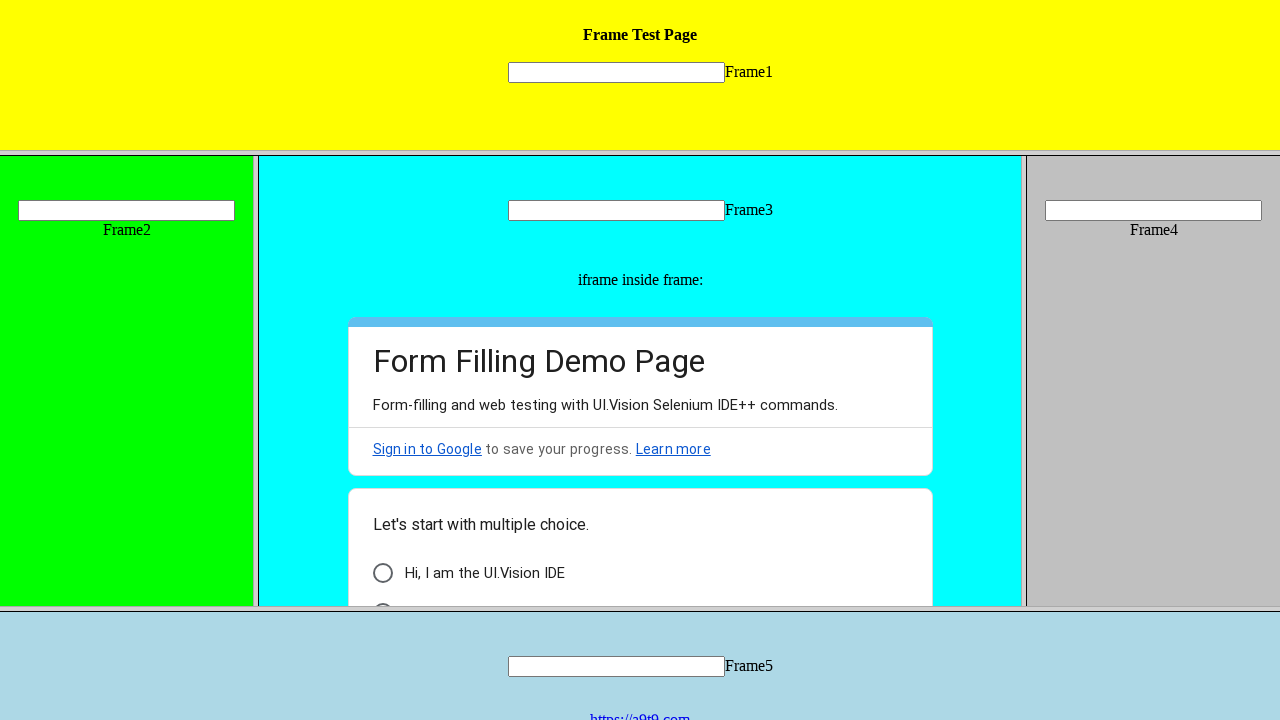

Filled input field in first frame with 'Good Morning' on frame[src='frame_1.html'] >> internal:control=enter-frame >> input[name='mytext1
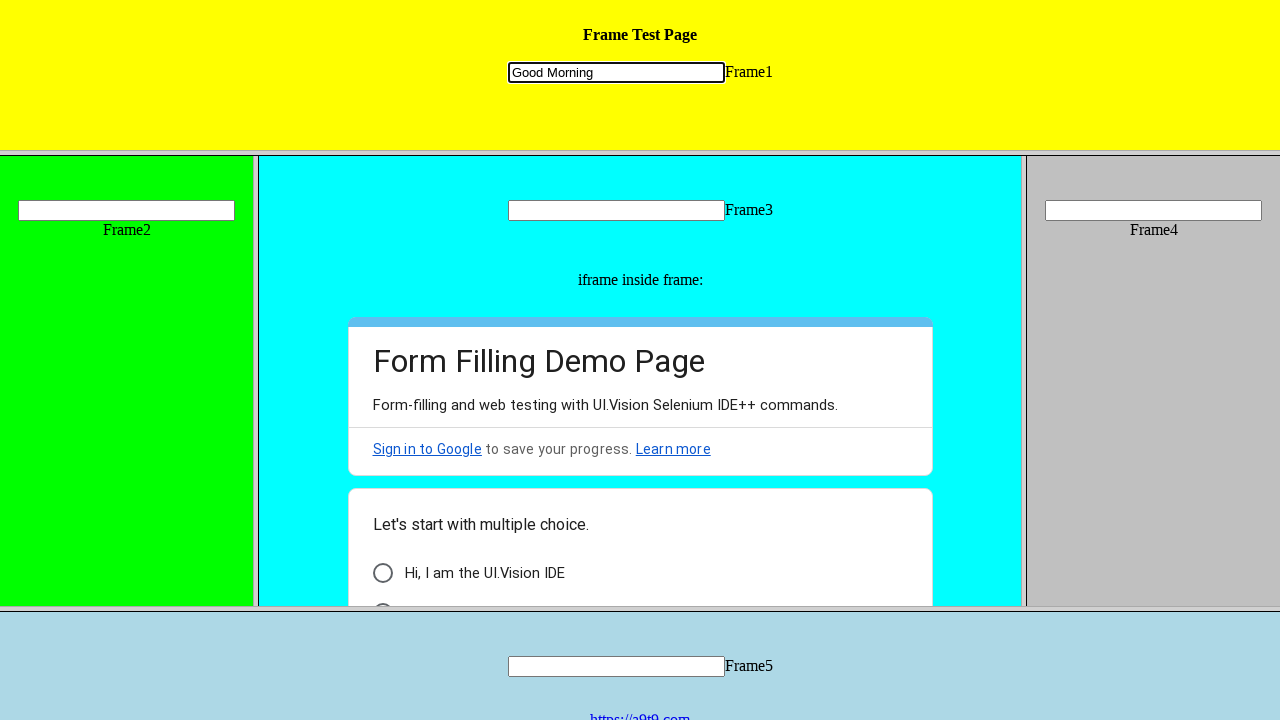

Located second frame (frame_2.html)
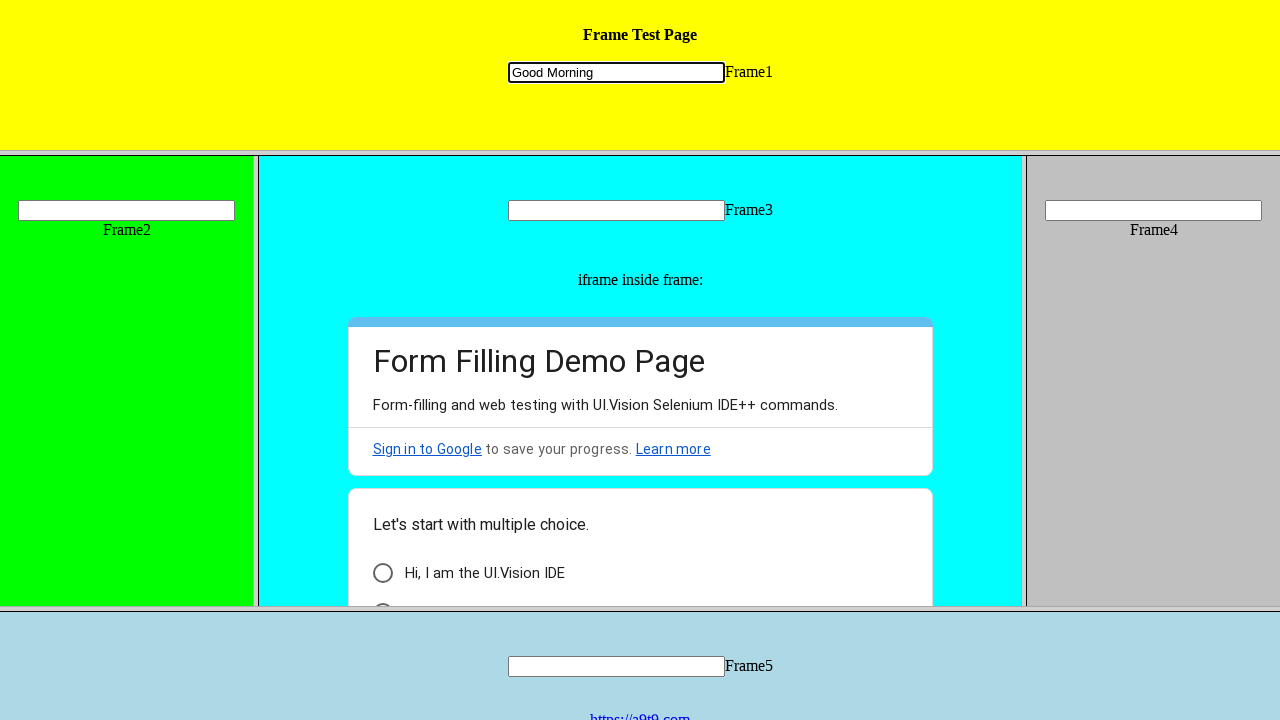

Filled input field in second frame with 'Good Afternoon' on frame[src='frame_2.html'] >> internal:control=enter-frame >> input[name='mytext2
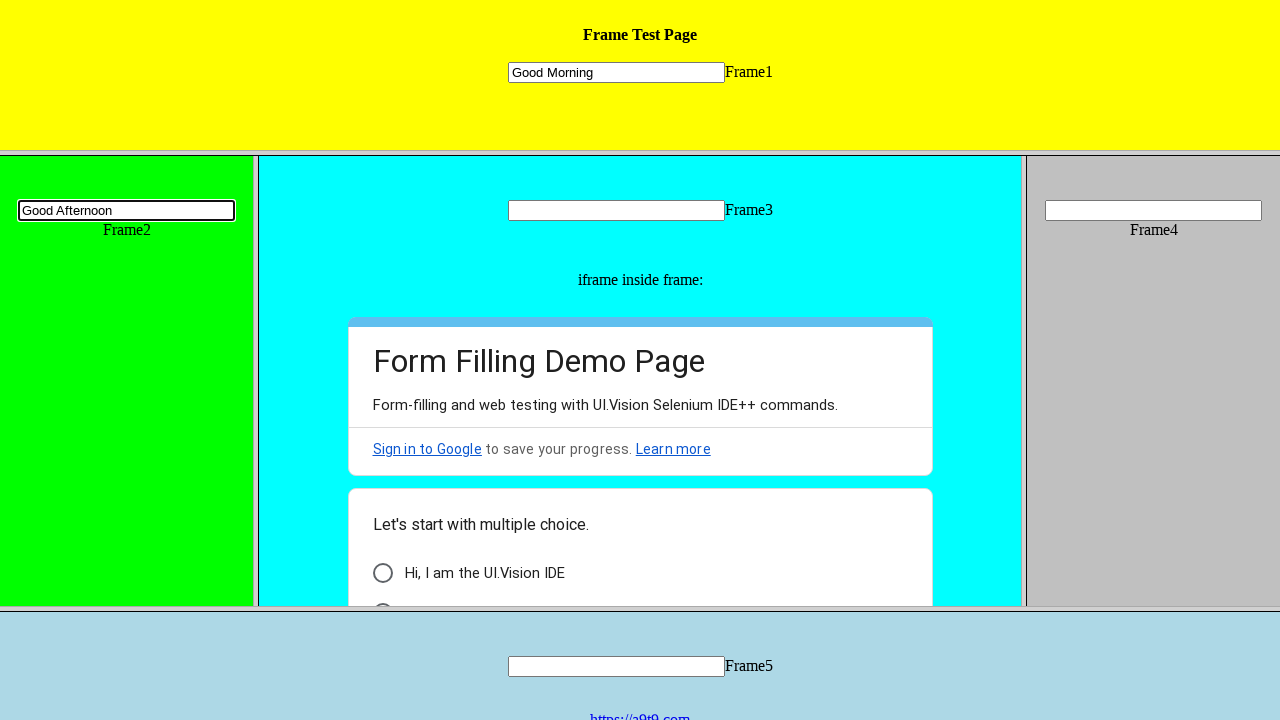

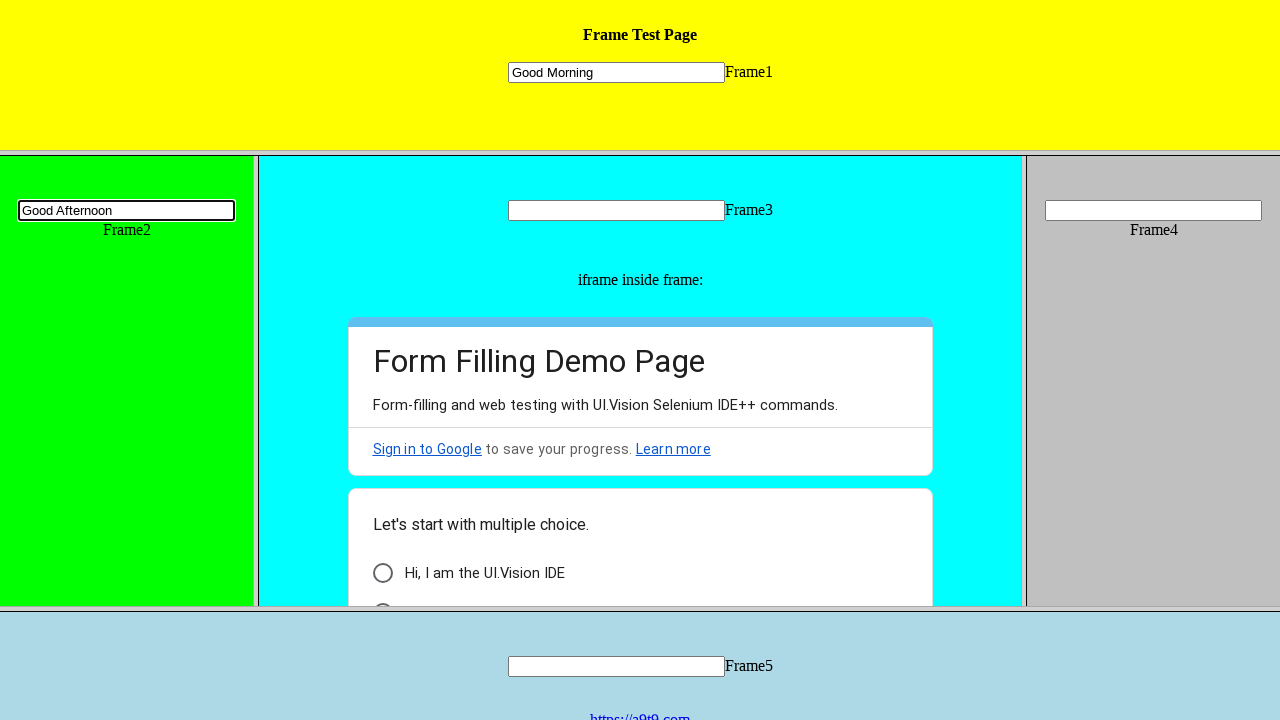